Tests dismissing a JavaScript confirm dialog by clicking the second alert button, dismissing the dialog, and verifying the cancel result message

Starting URL: http://the-internet.herokuapp.com/javascript_alerts

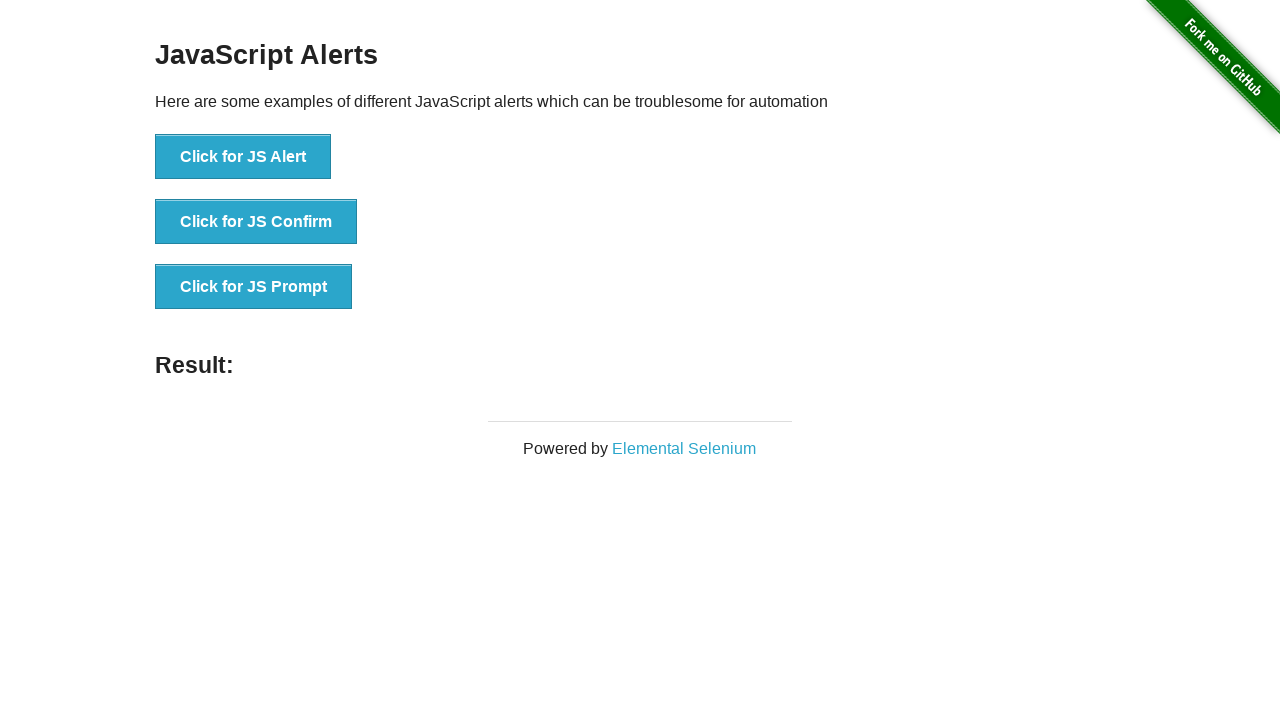

Set up dialog handler to dismiss confirm dialog
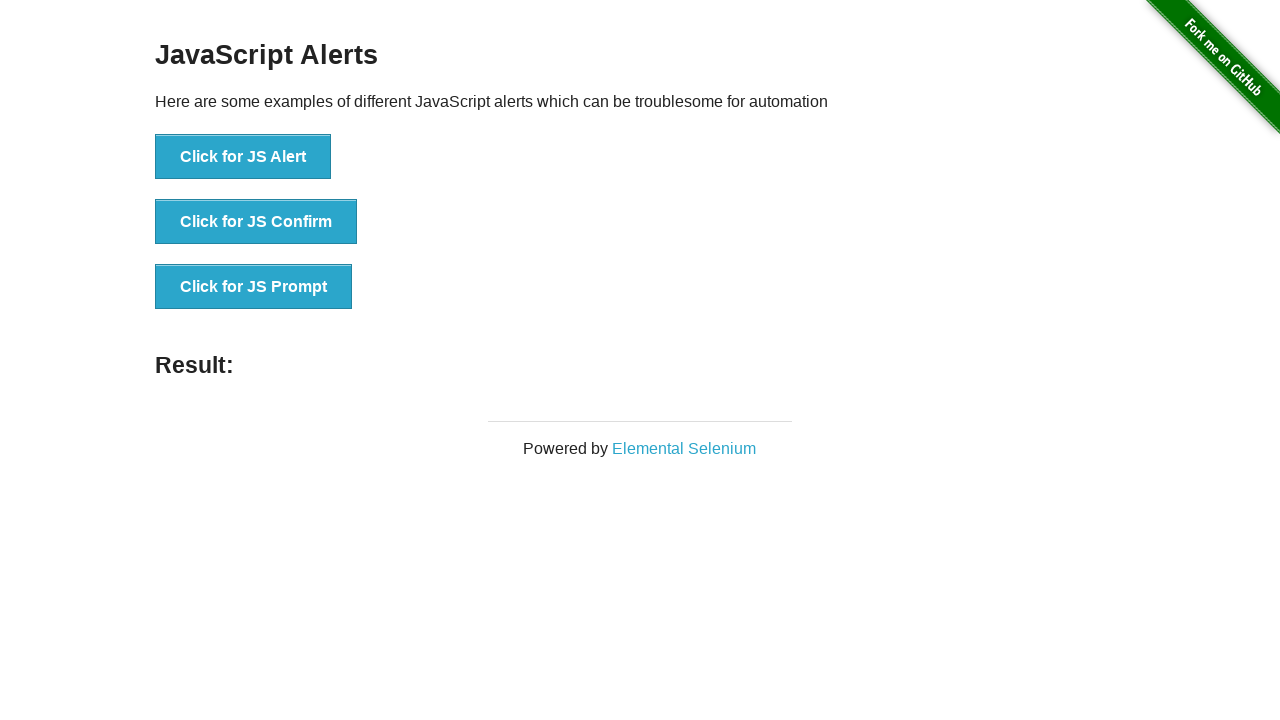

Clicked the JavaScript Confirm button at (256, 222) on xpath=//button[@onclick='jsConfirm()']
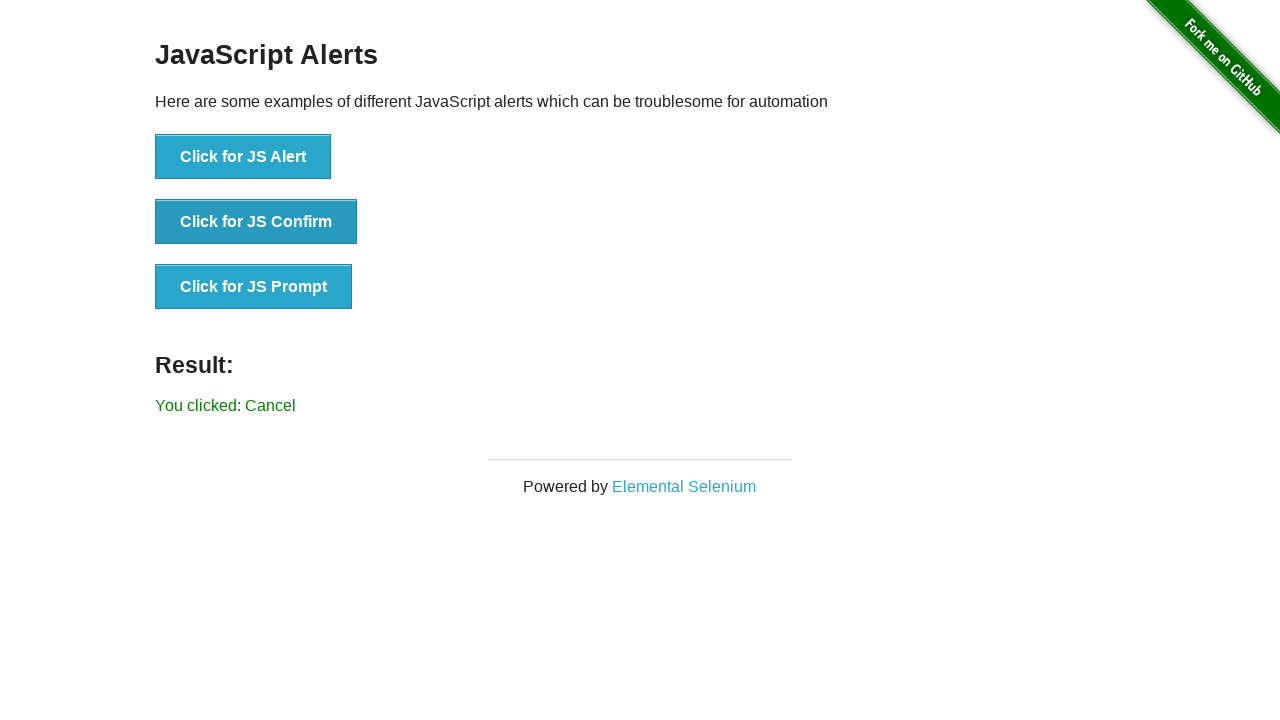

Waited for result message to appear
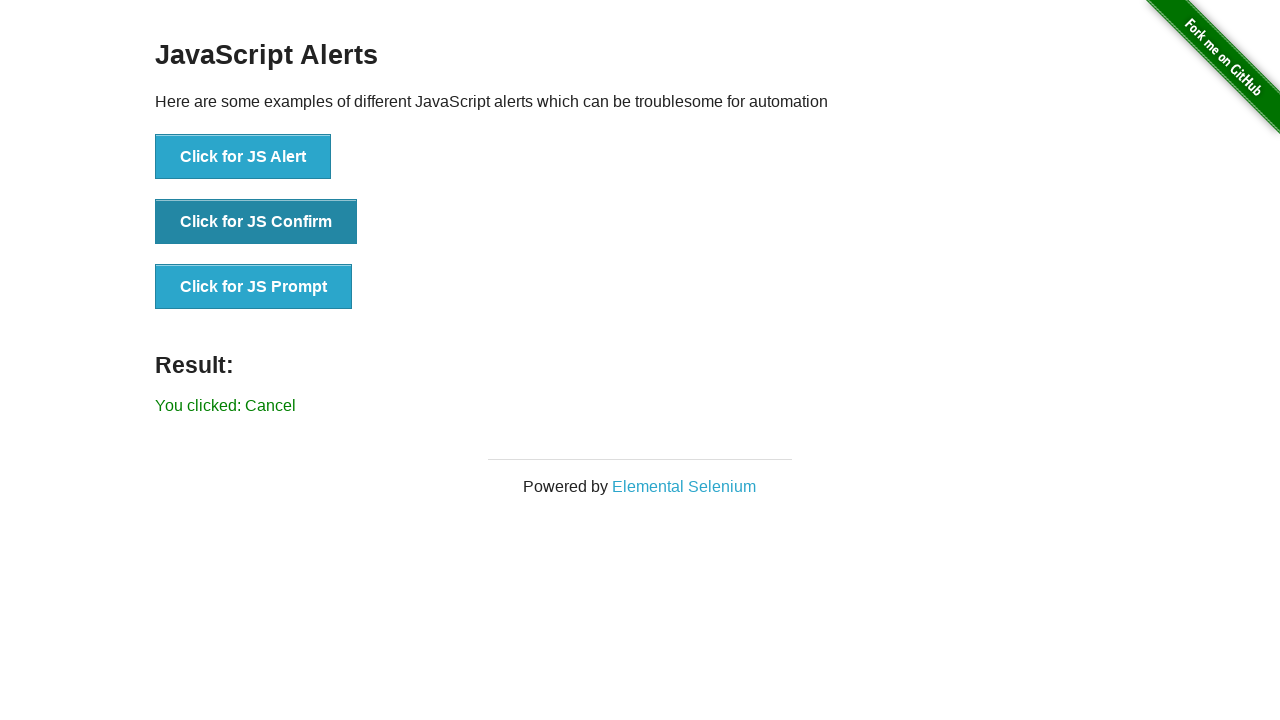

Retrieved result message text
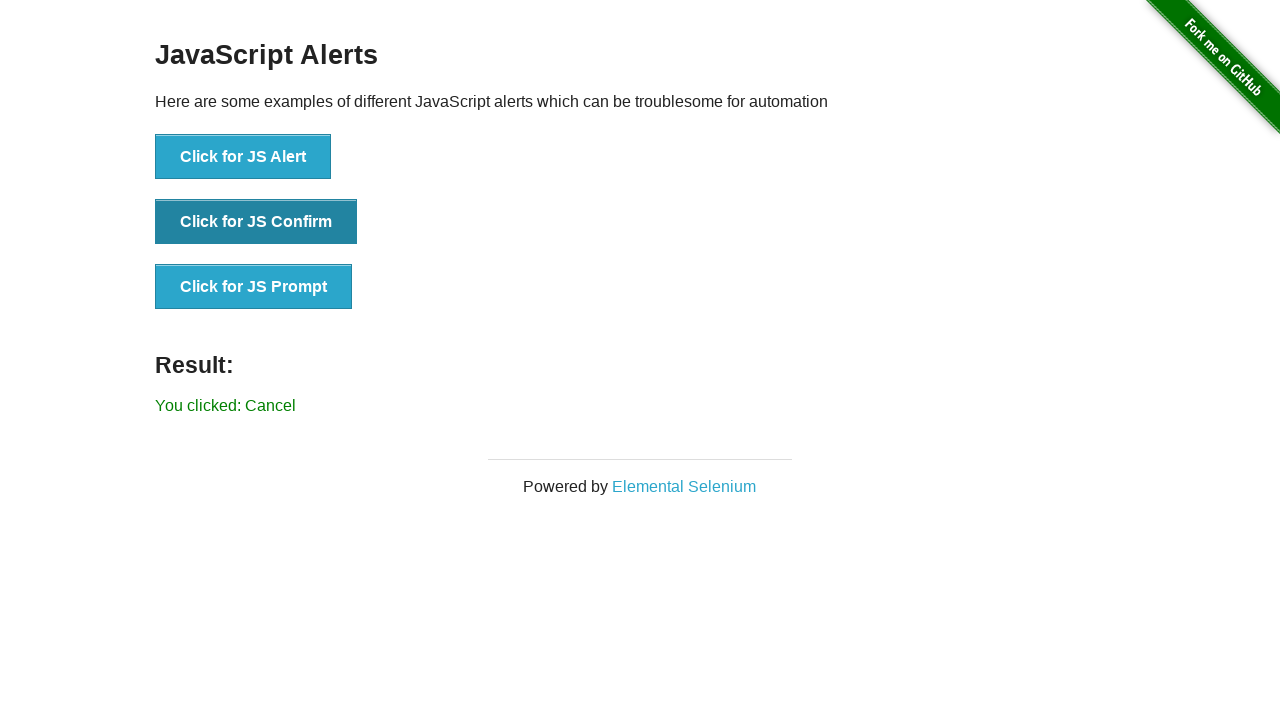

Verified result message shows 'You clicked: Cancel'
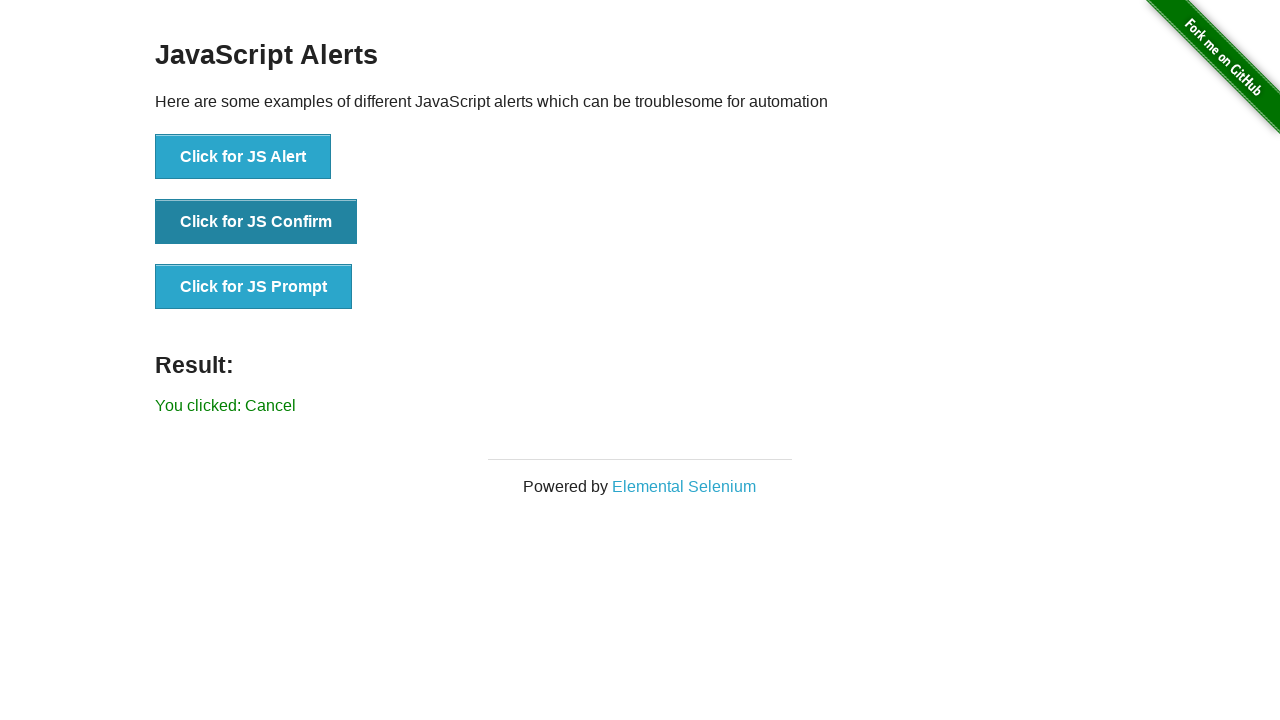

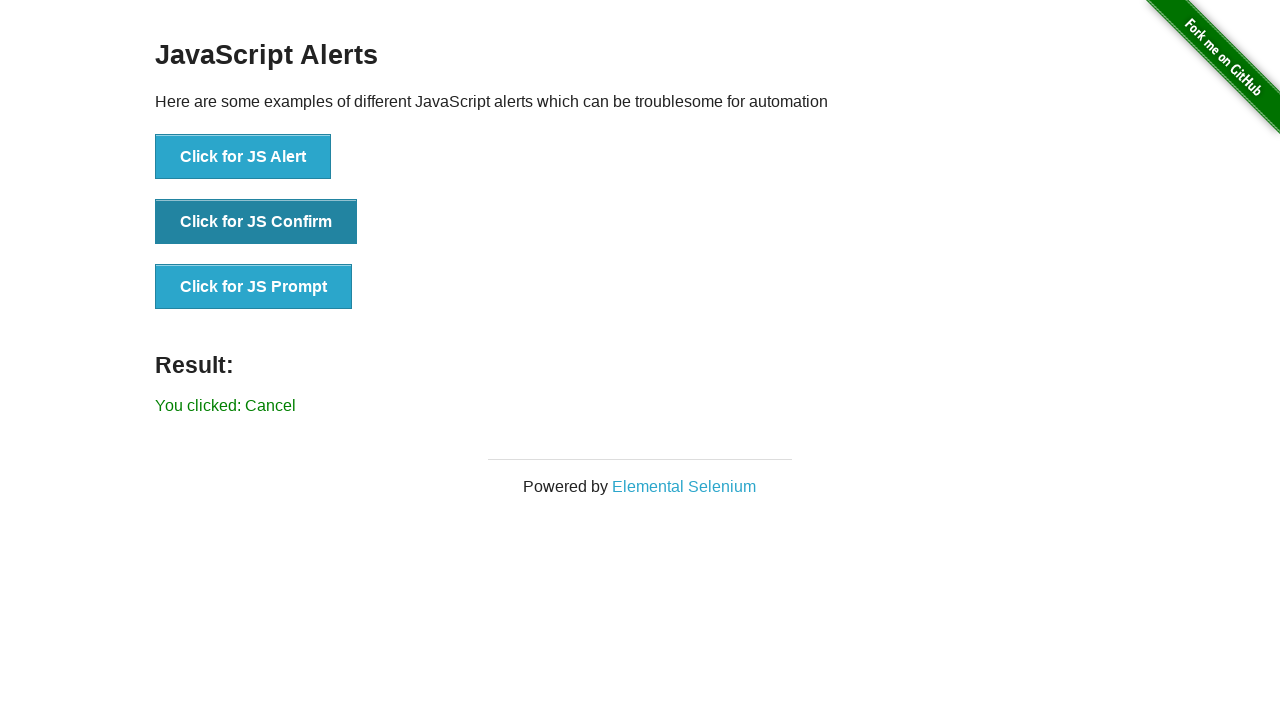